Tests window handling by opening Privacy and Help links in new windows, then switching between windows to find and click the Browser requirements link

Starting URL: http://gmail.com

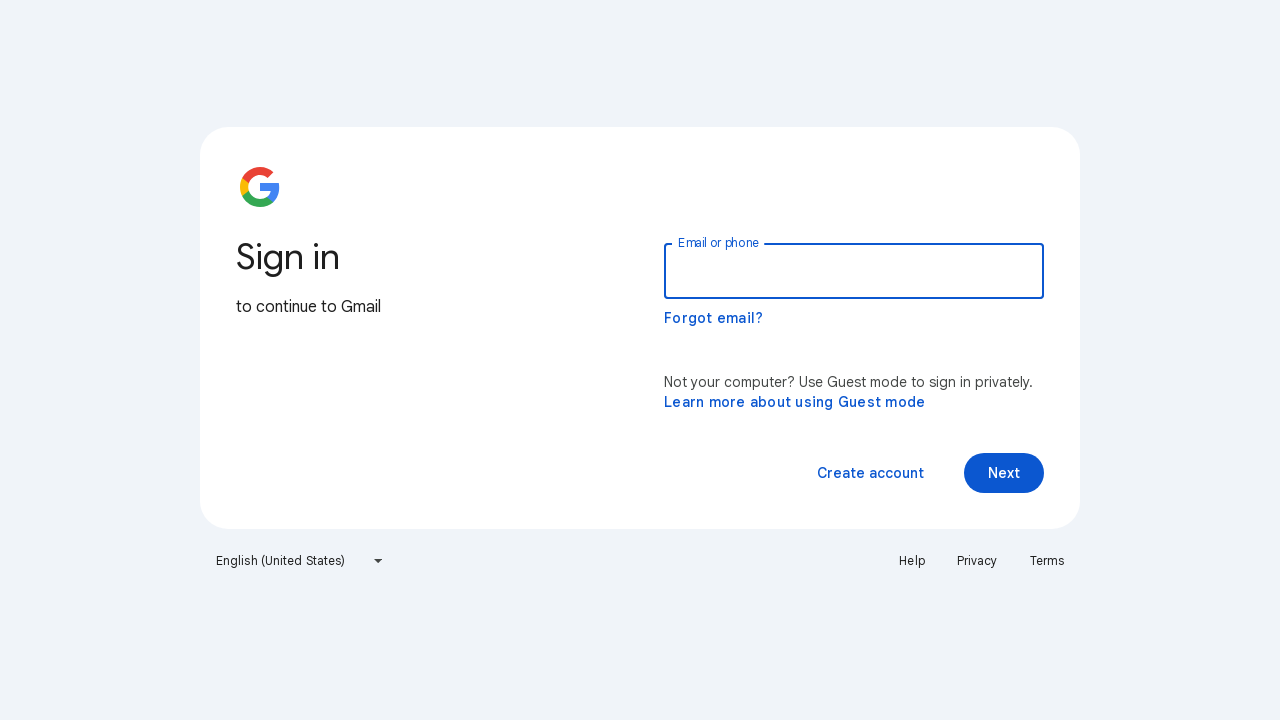

Clicked Privacy link to open in new window at (977, 561) on text=Privacy
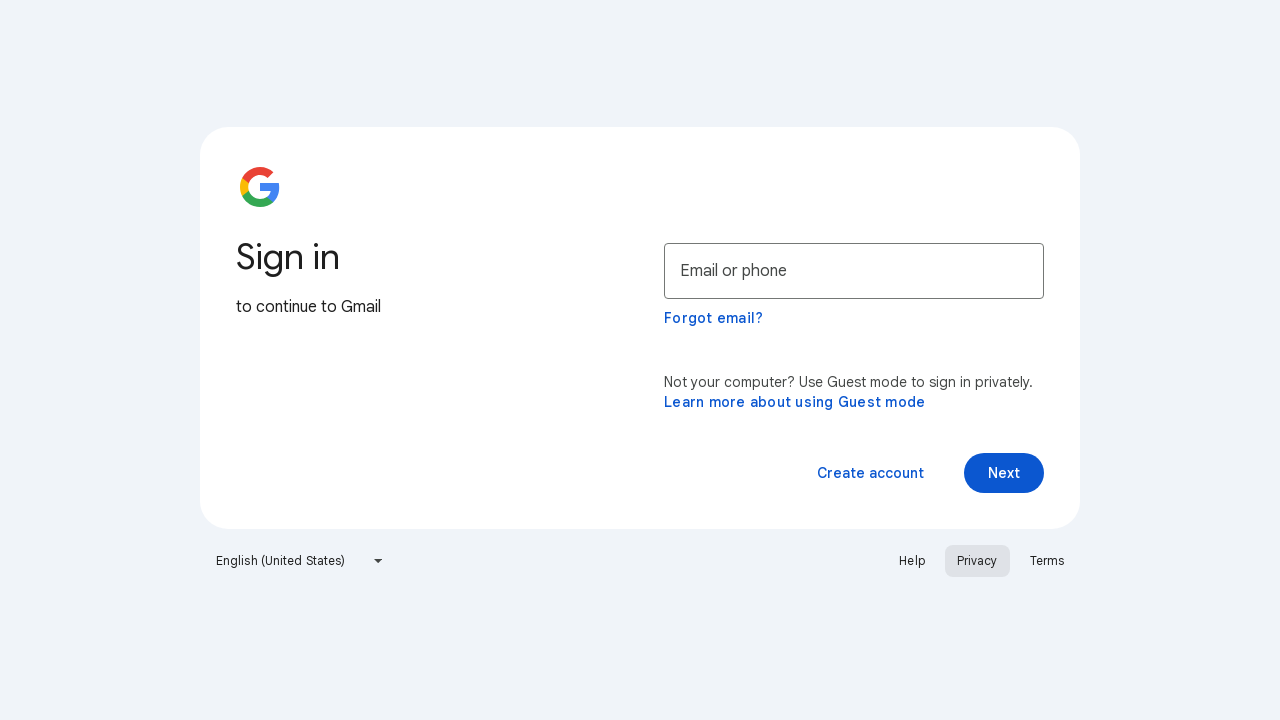

Privacy page opened in new window
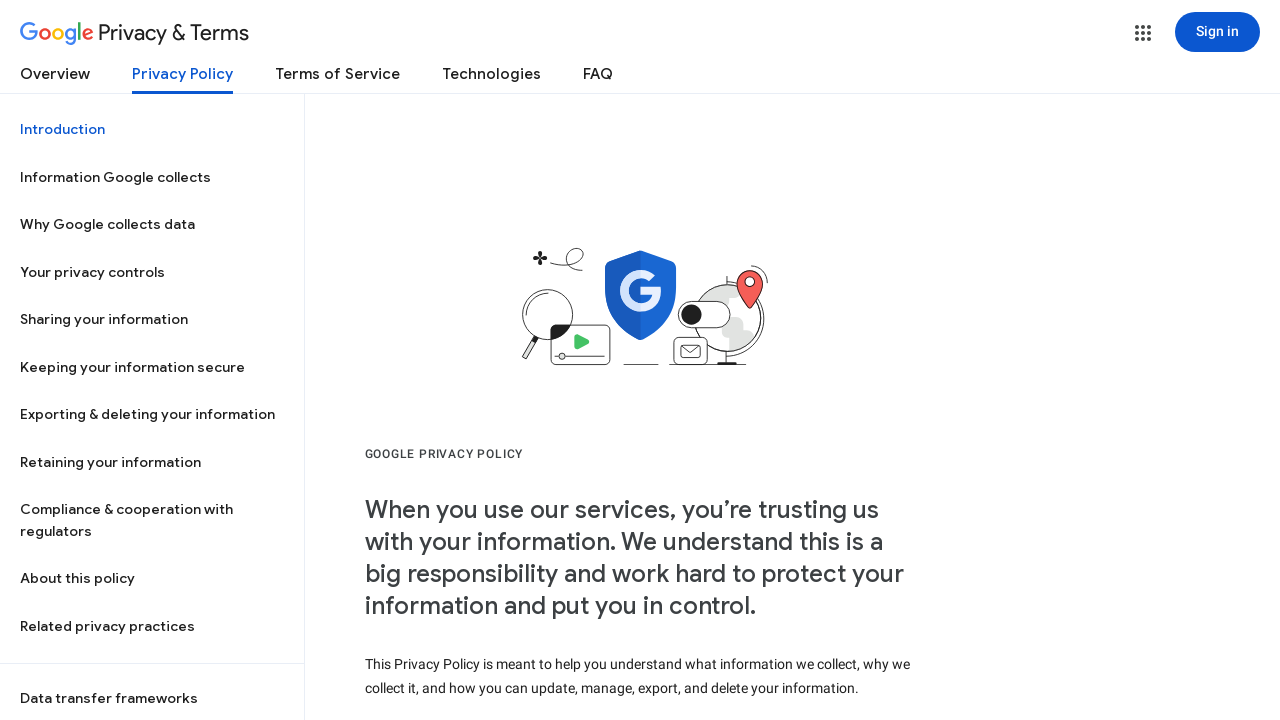

Clicked Help link to open in new window at (912, 561) on text=Help
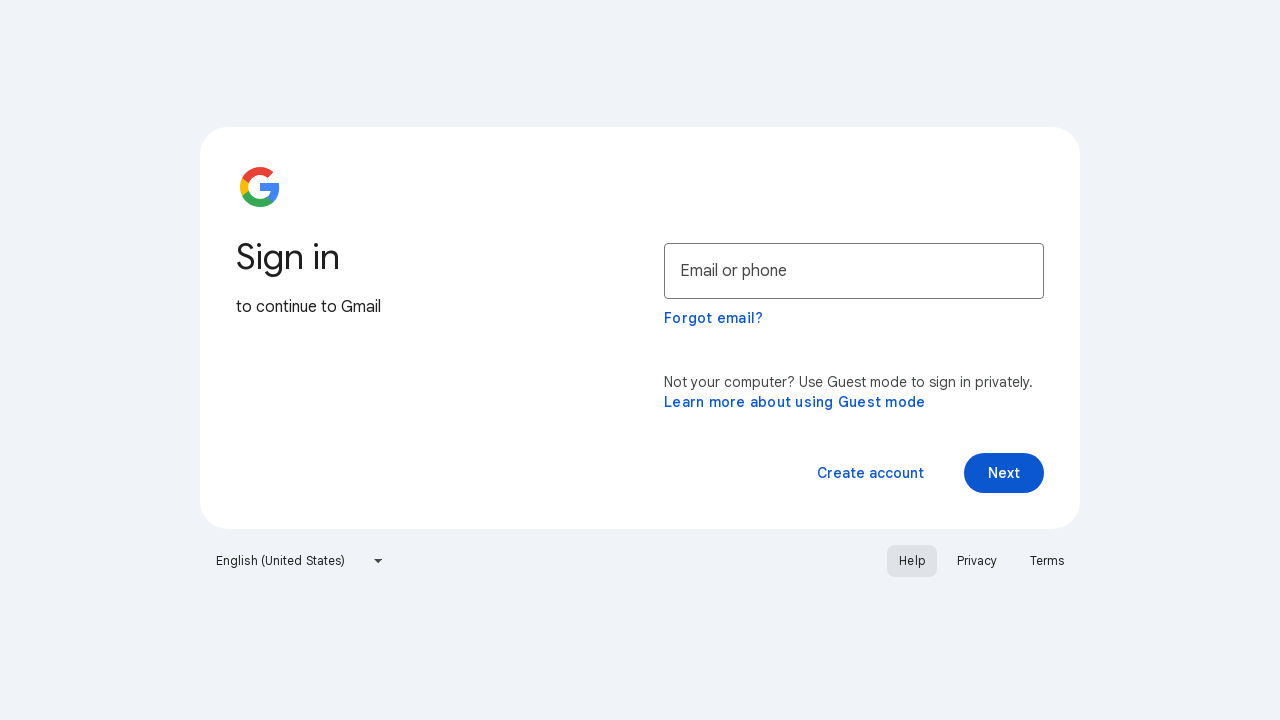

Help page opened in new window
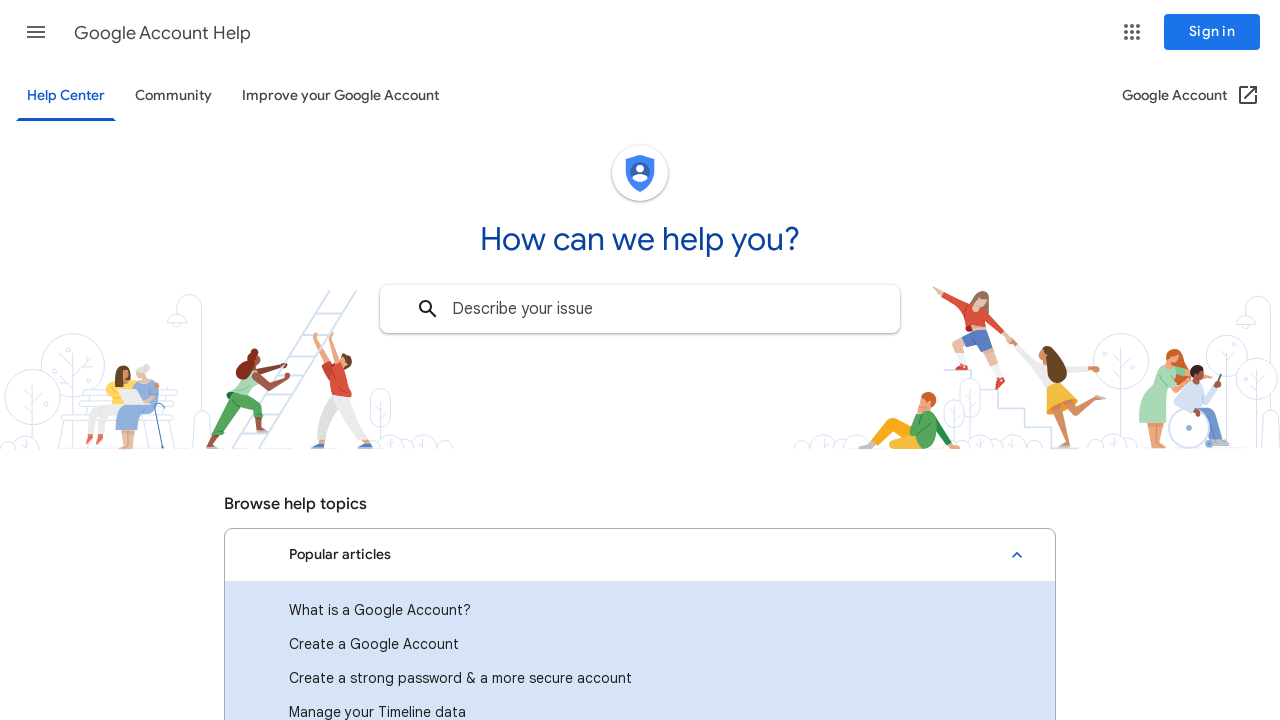

Retrieved all open pages/windows
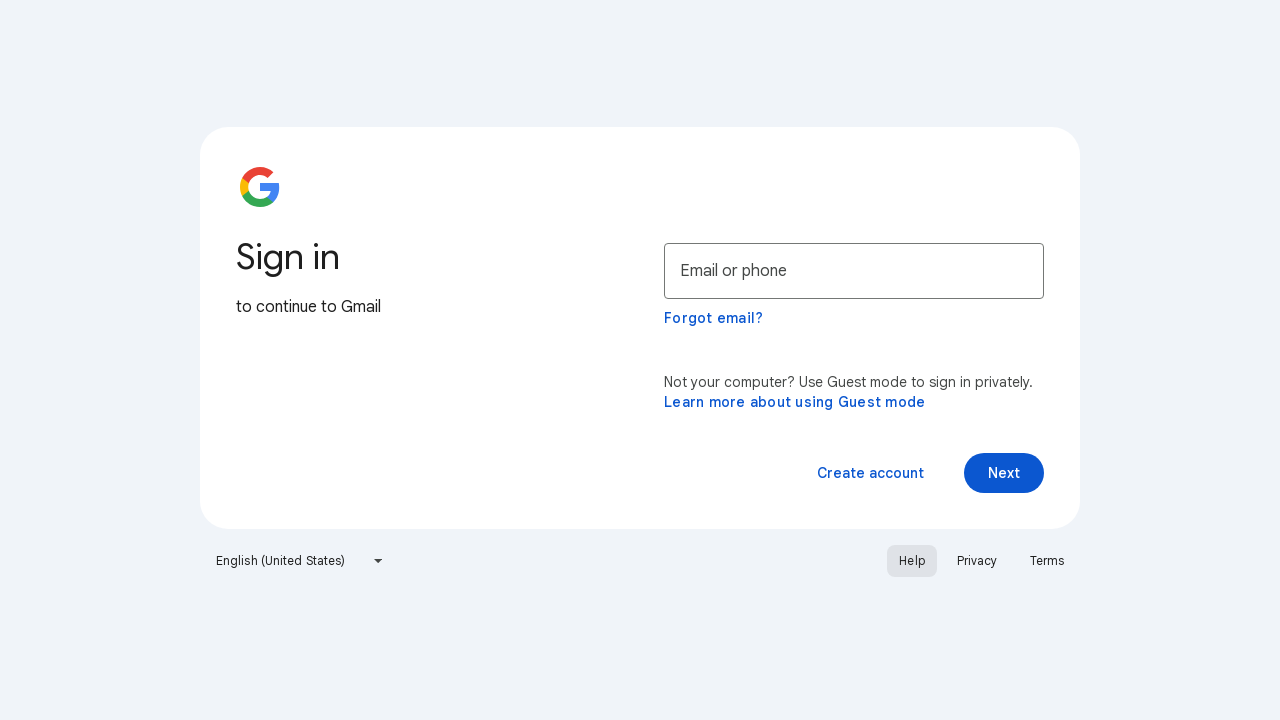

Browser requirements link not found on current page, switching to next window on text=Browser requirements
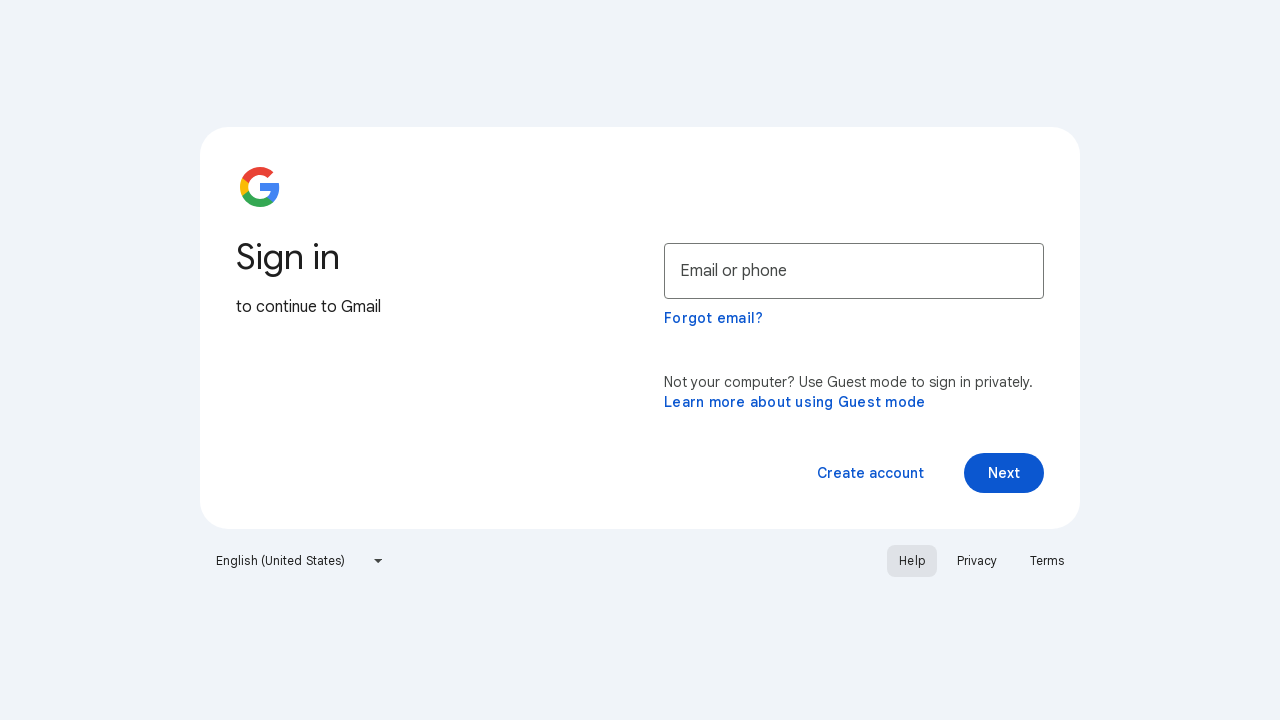

Browser requirements link not found on current page, switching to next window on text=Browser requirements
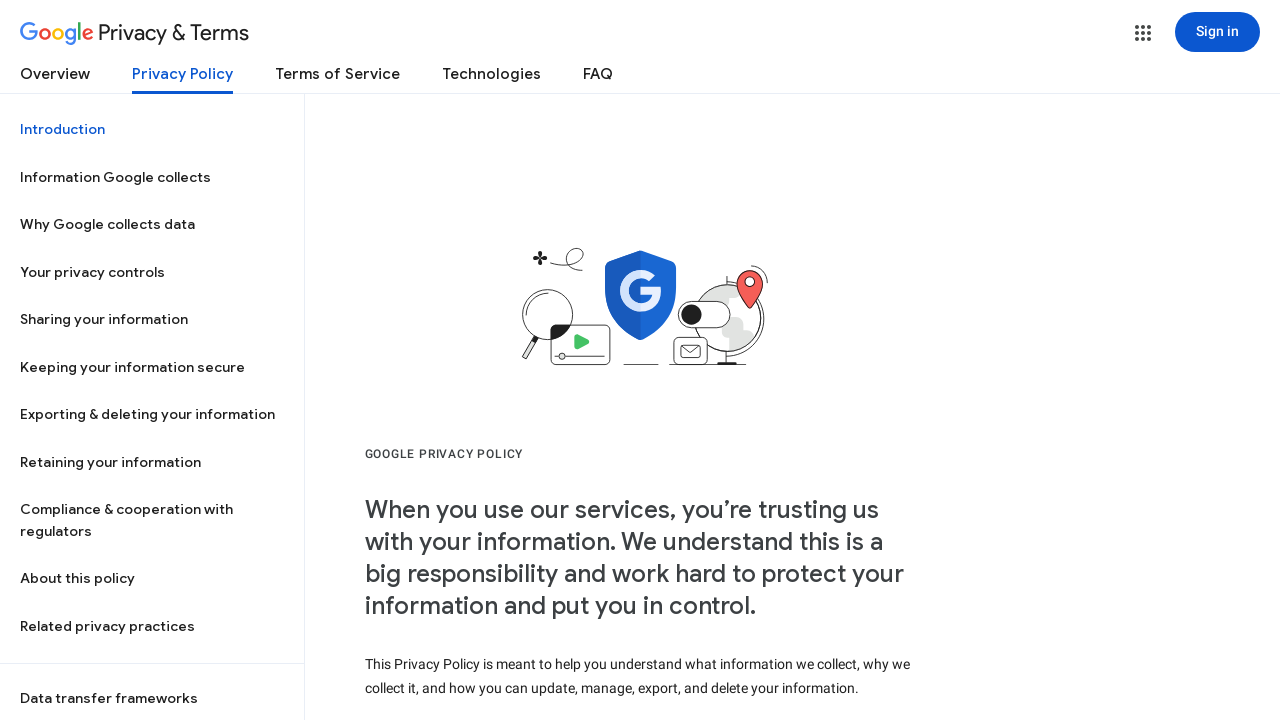

Browser requirements link not found on current page, switching to next window on text=Browser requirements
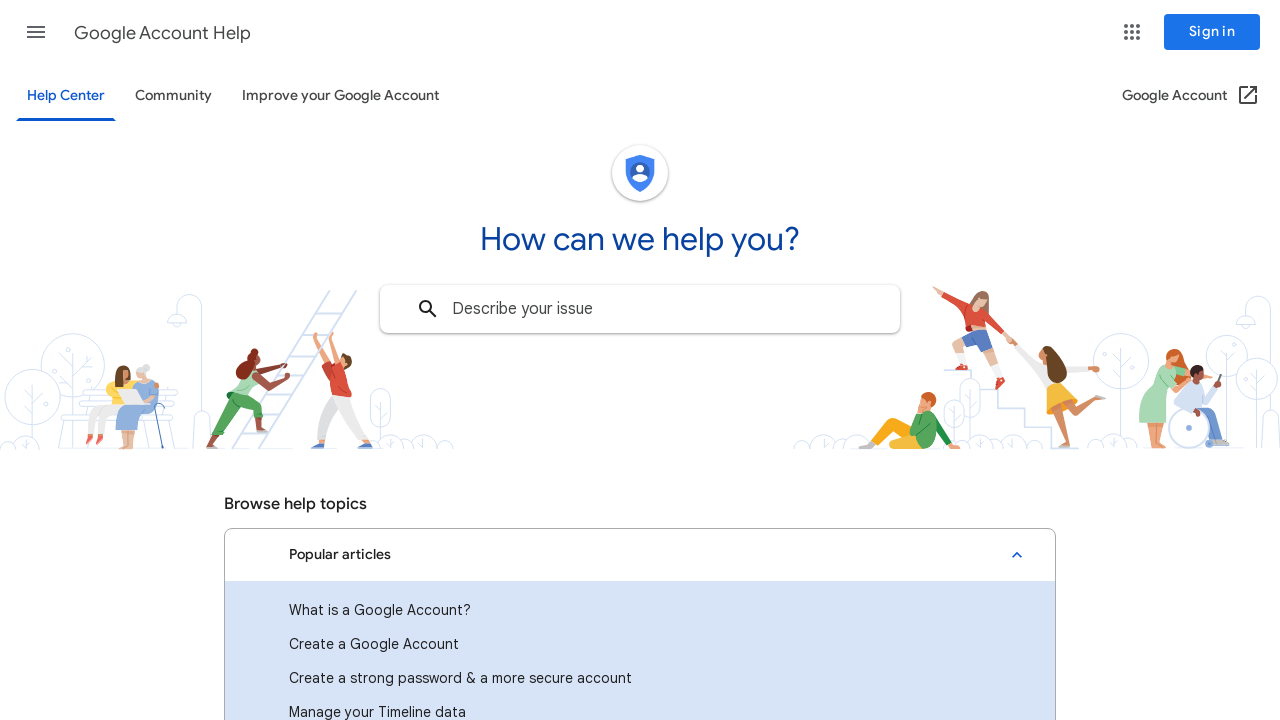

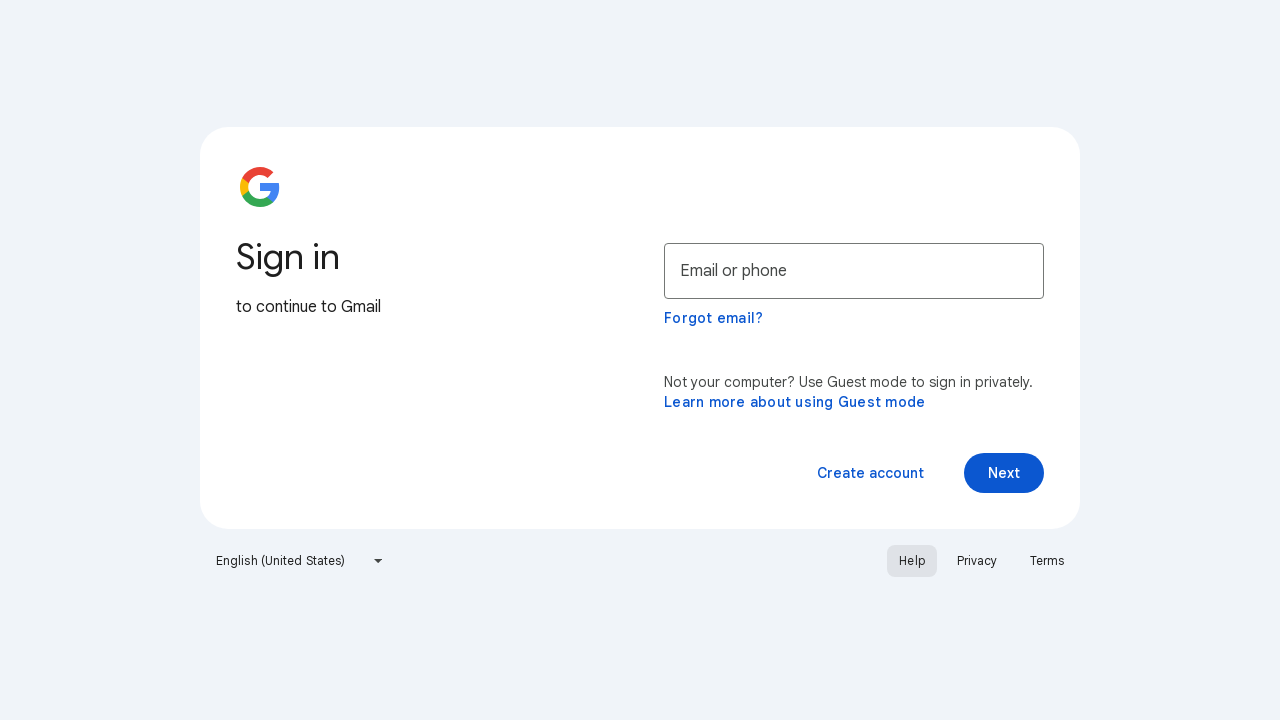